Tests that clicking the Instagram navbar link opens a popup to the Instagram profile

Starting URL: https://grayinfilmv2.netlify.app/

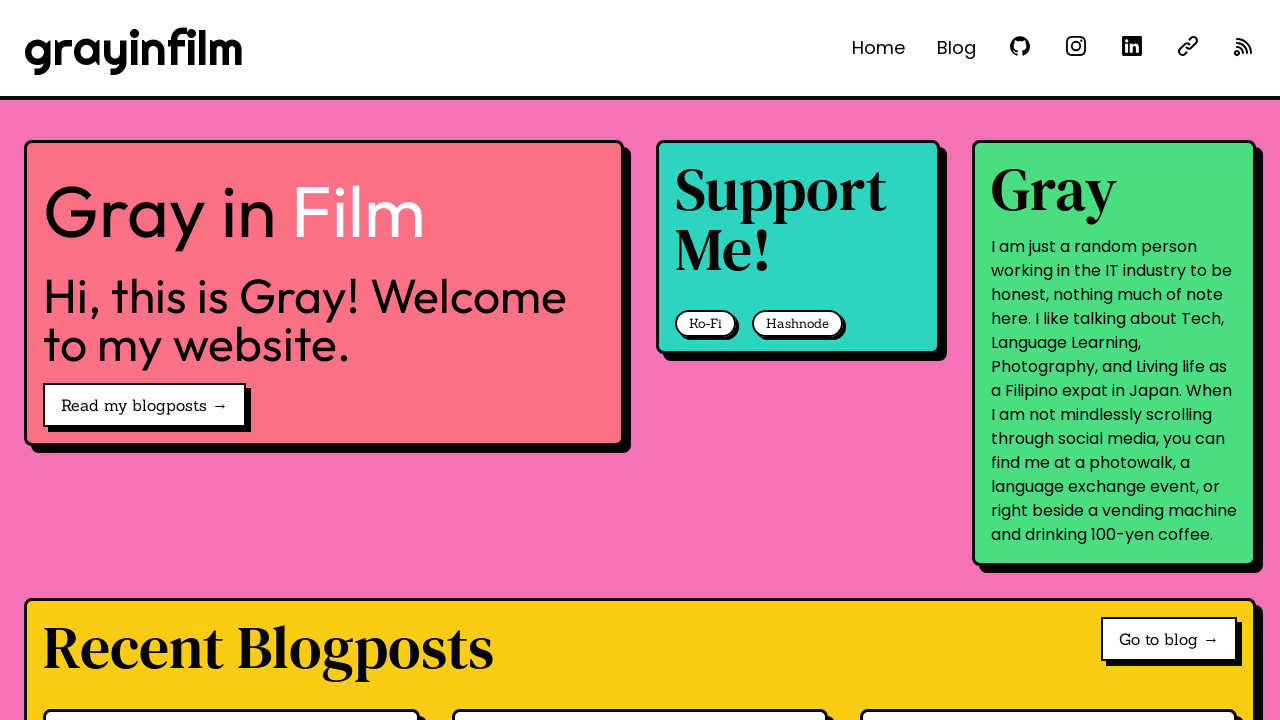

Clicked Instagram navbar link 'See @grayinfilm on Instagram' at (1076, 46) on internal:role=link[name="See @grayinfilm on Instagram"i]
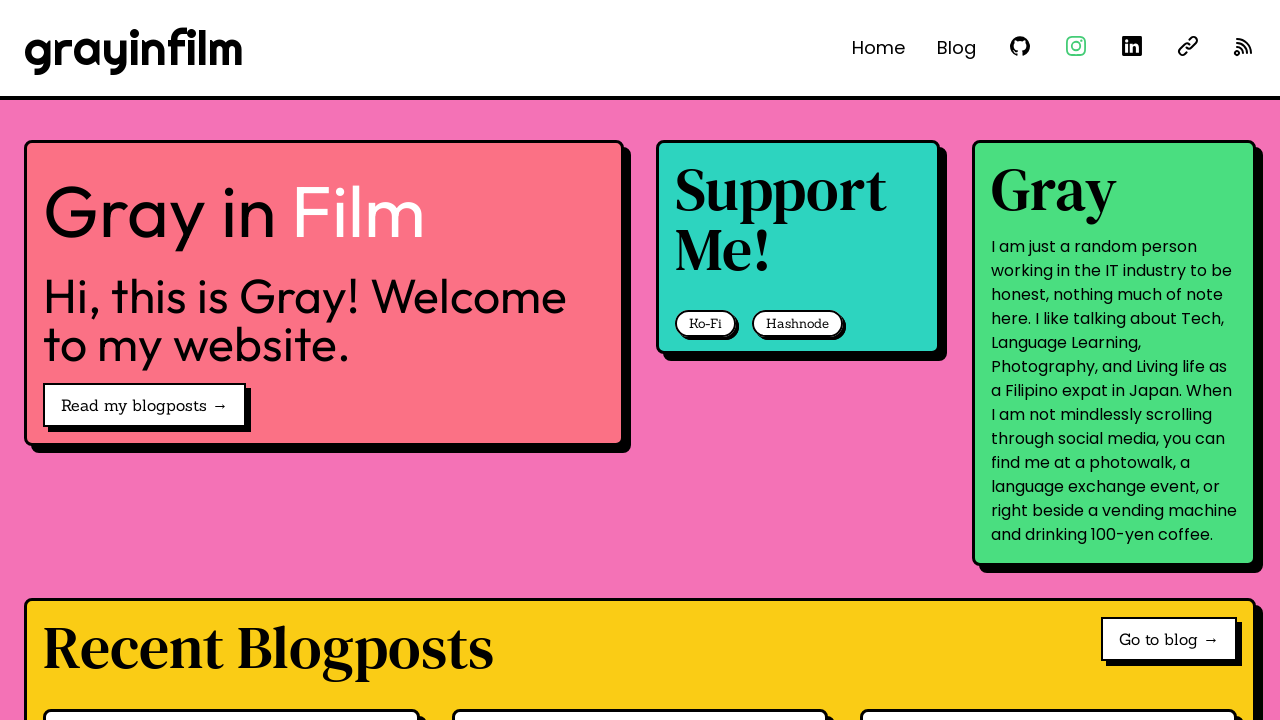

Instagram popup window opened
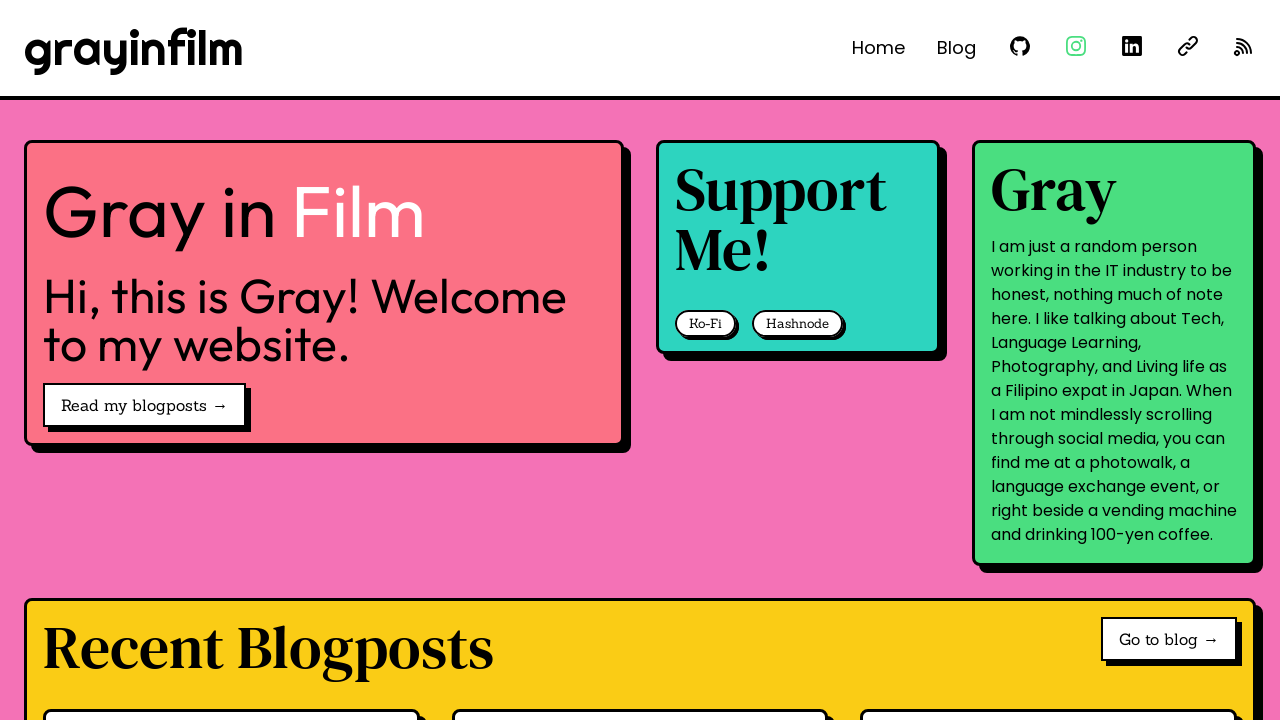

Instagram popup finished loading
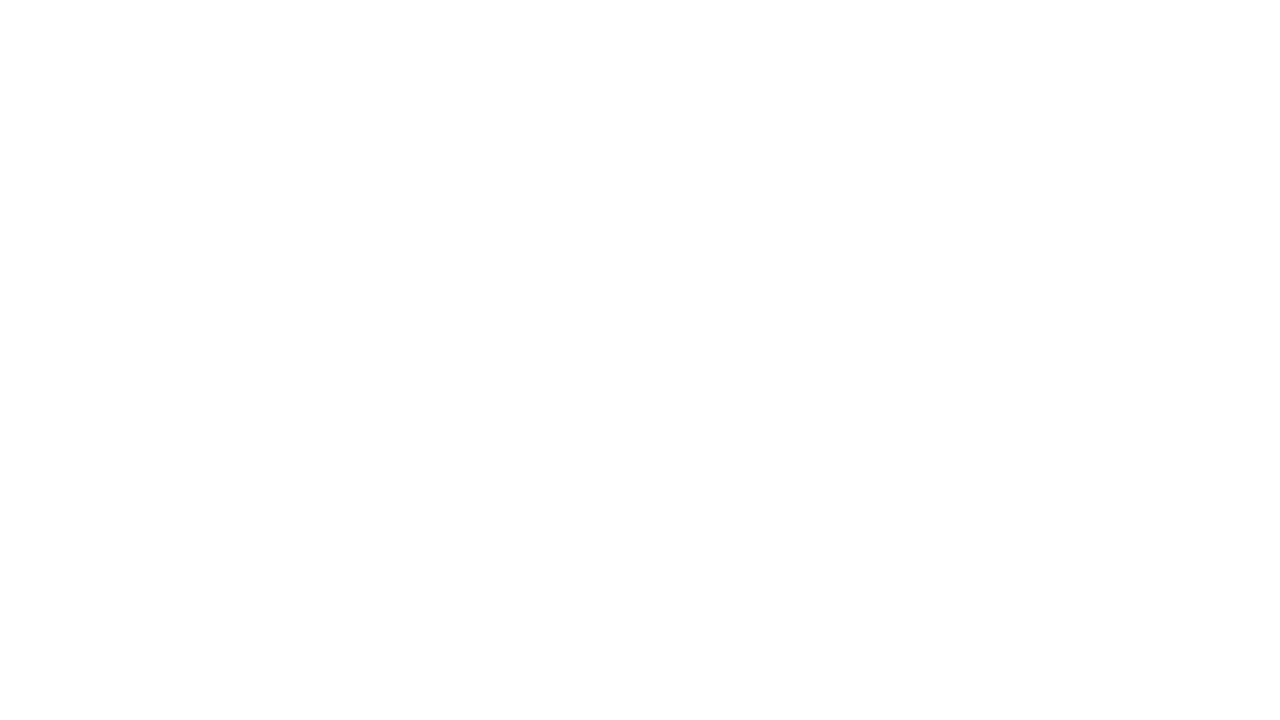

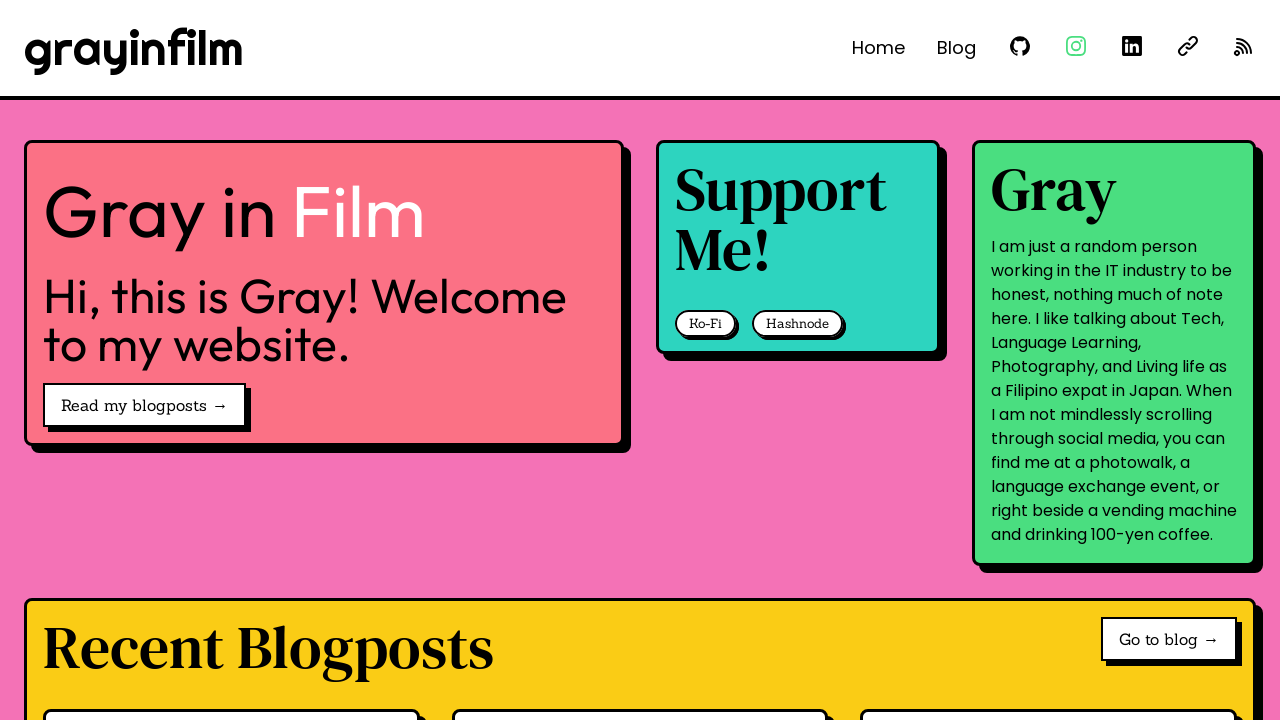